Tests a user registration form by filling in personal information fields (name, address, email, phone), selecting gender, checking hobbies, selecting a language from a dropdown, and selecting skills.

Starting URL: https://demo.automationtesting.in/Register.html

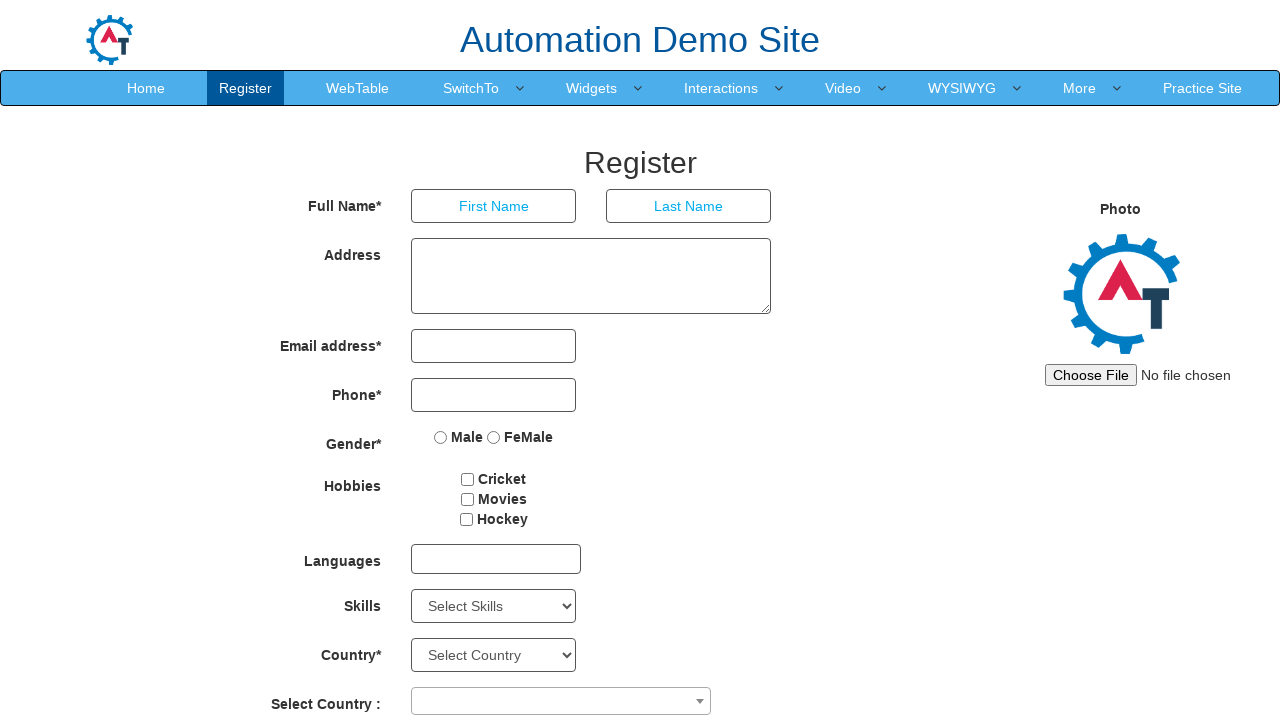

Navigated to registration form page
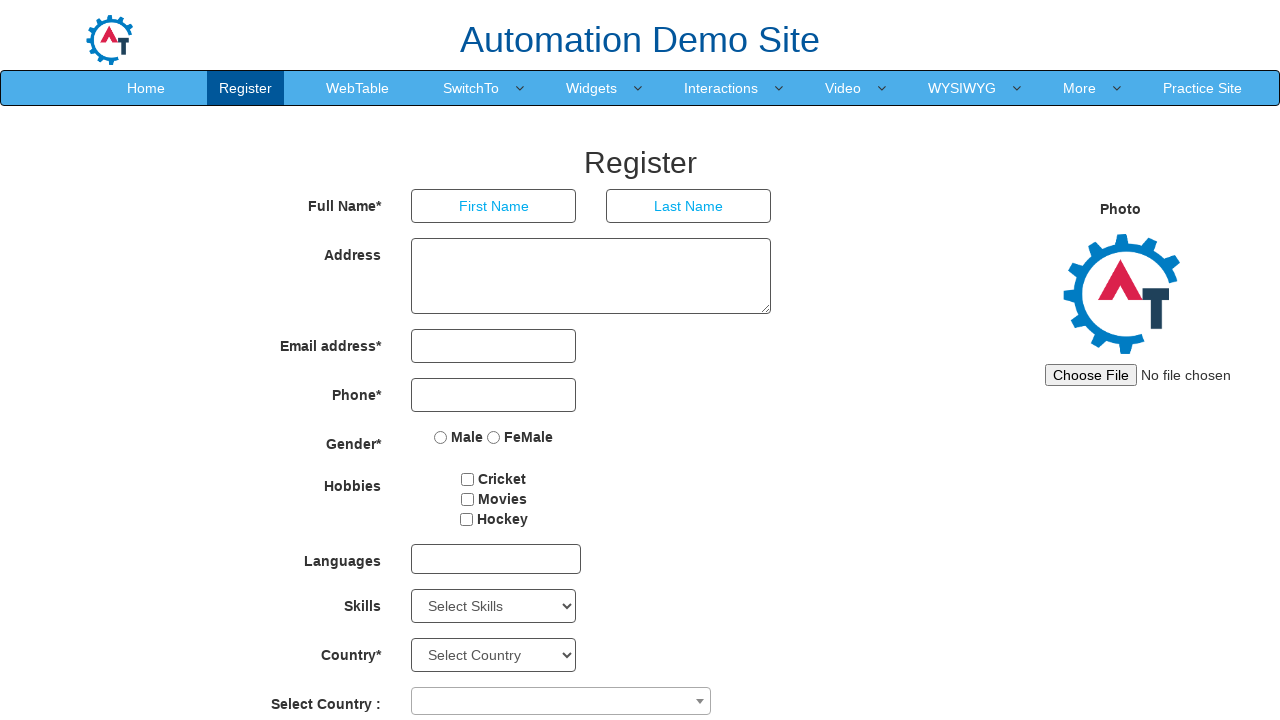

Filled first name field with 'Maria' on input[placeholder='First Name']
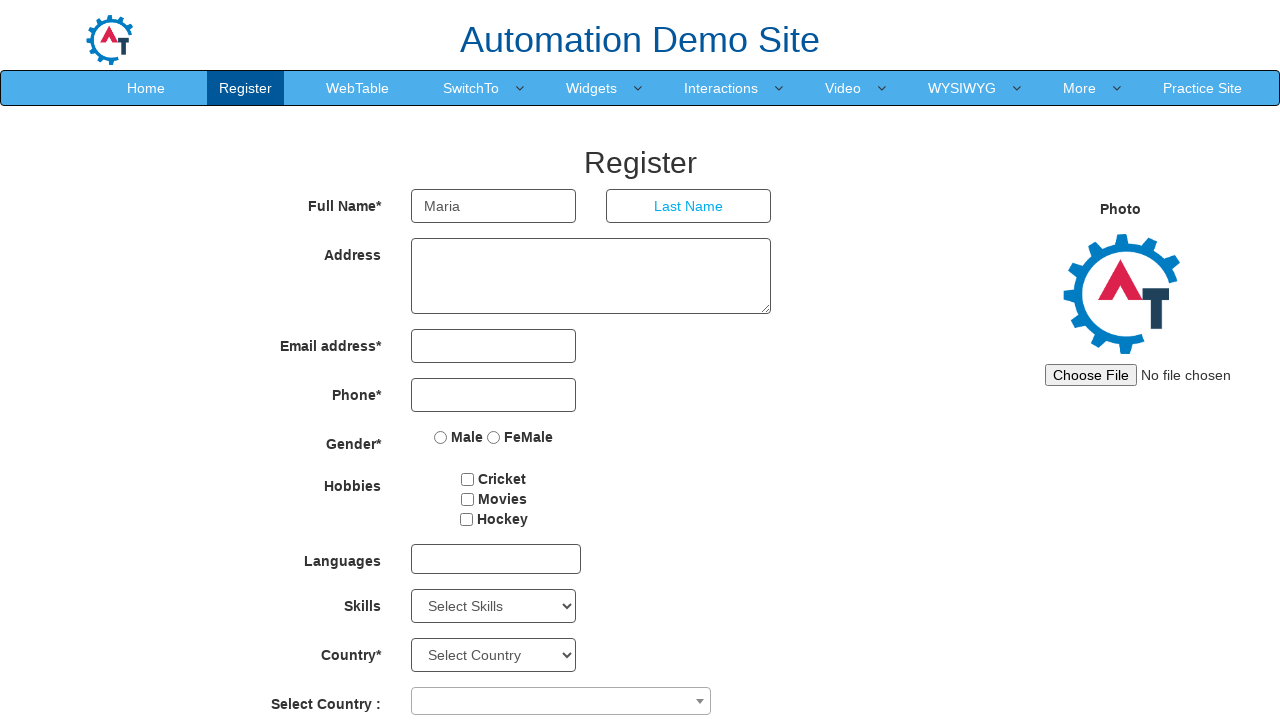

Filled last name field with 'Santos' on input[placeholder='Last Name']
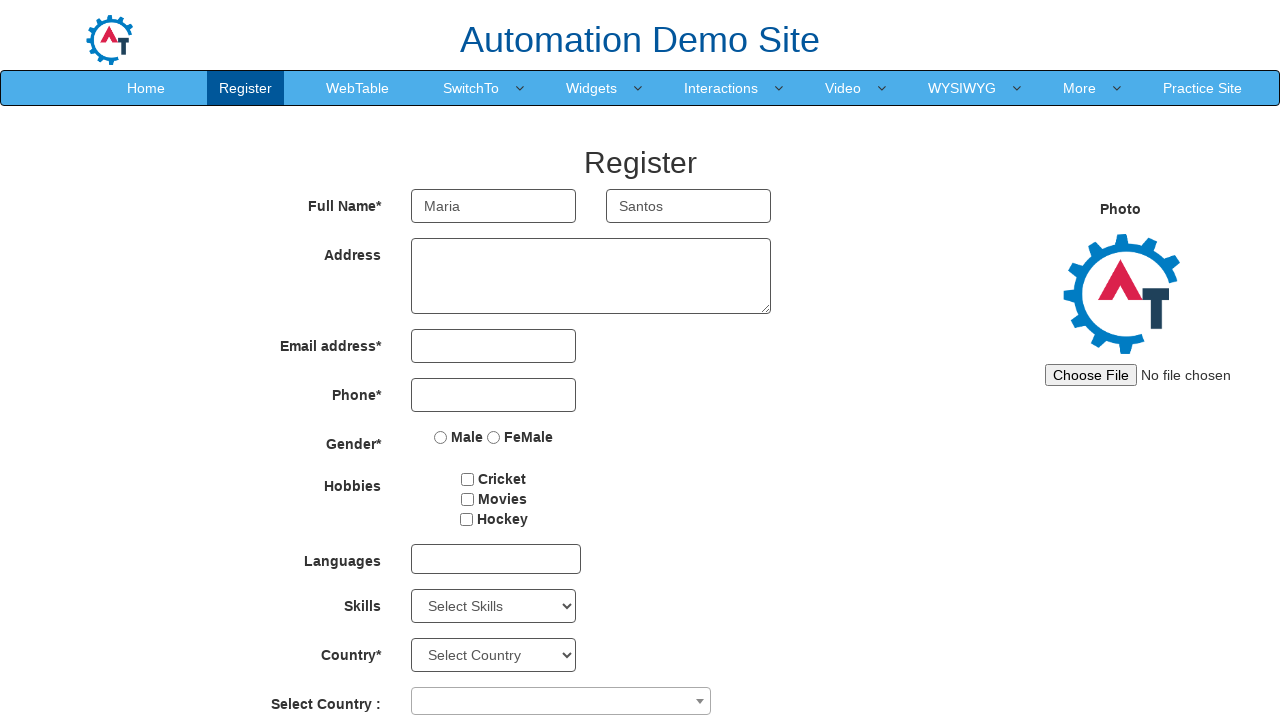

Filled address field with '123 Test Street, Suite 456' on textarea[ng-model='Adress']
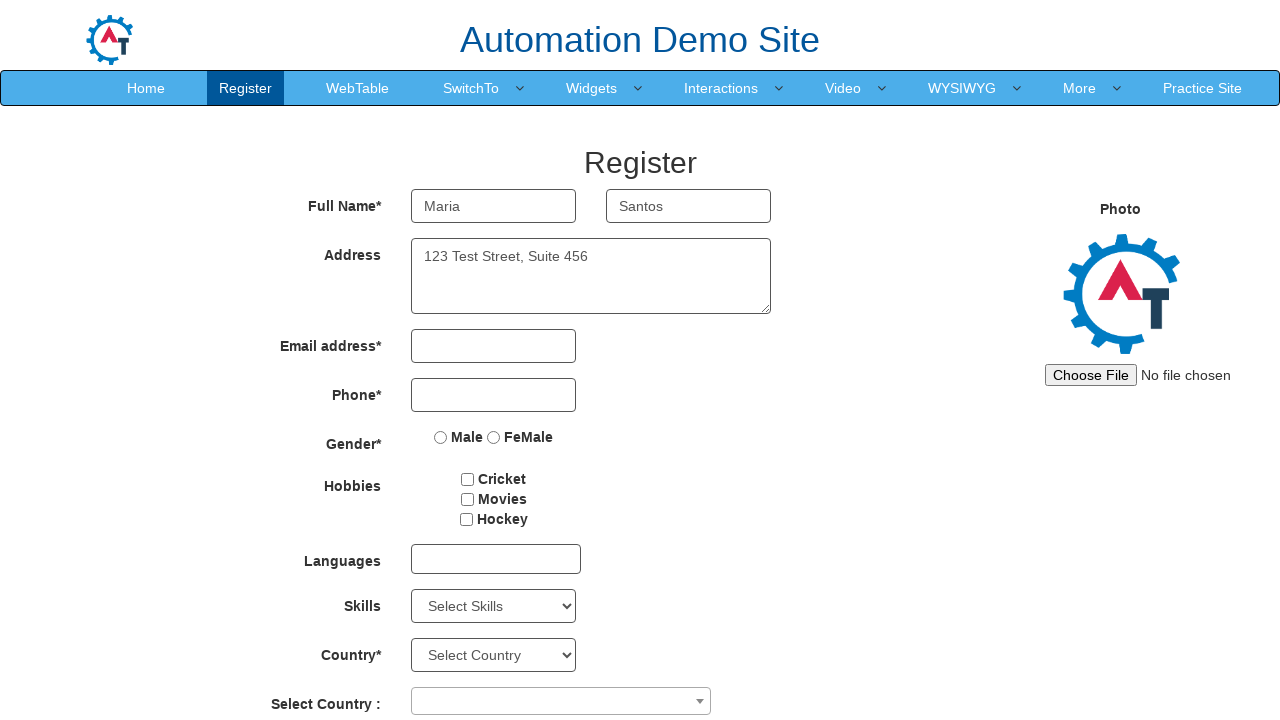

Filled email field with 'maria.santos@example.com' on input[type='email']
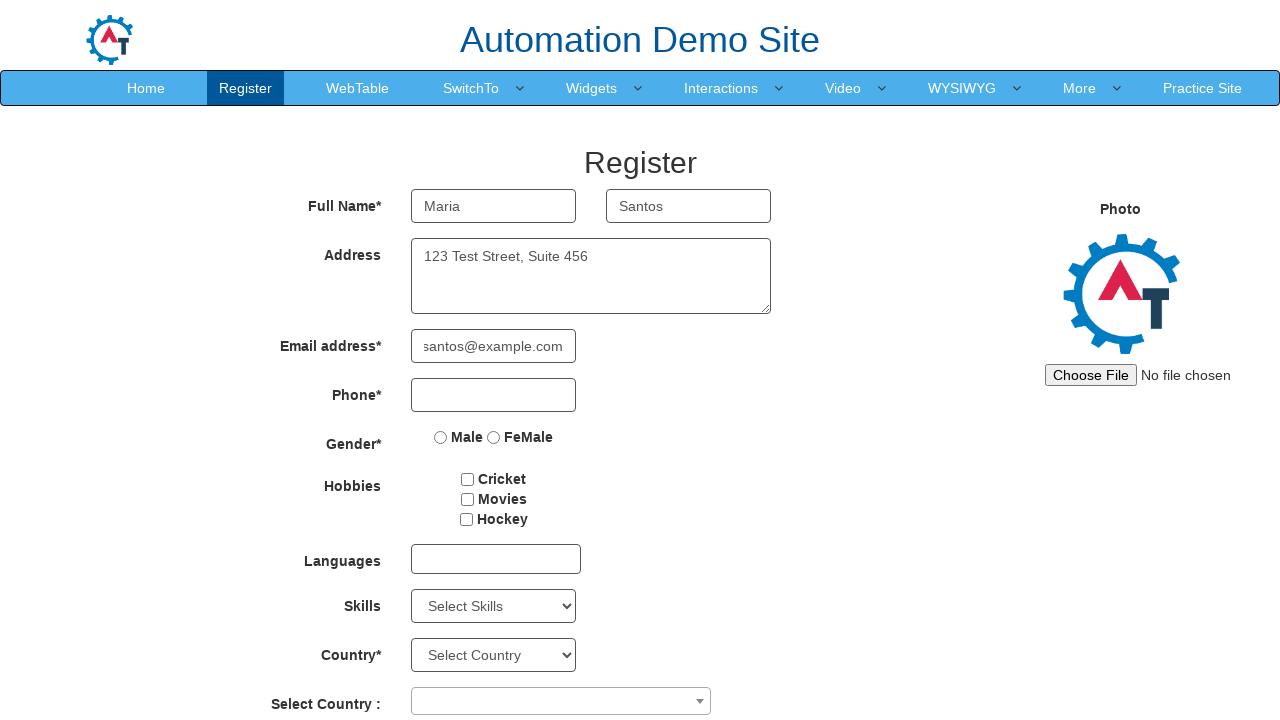

Filled phone number field with '5551234567' on input[type='tel']
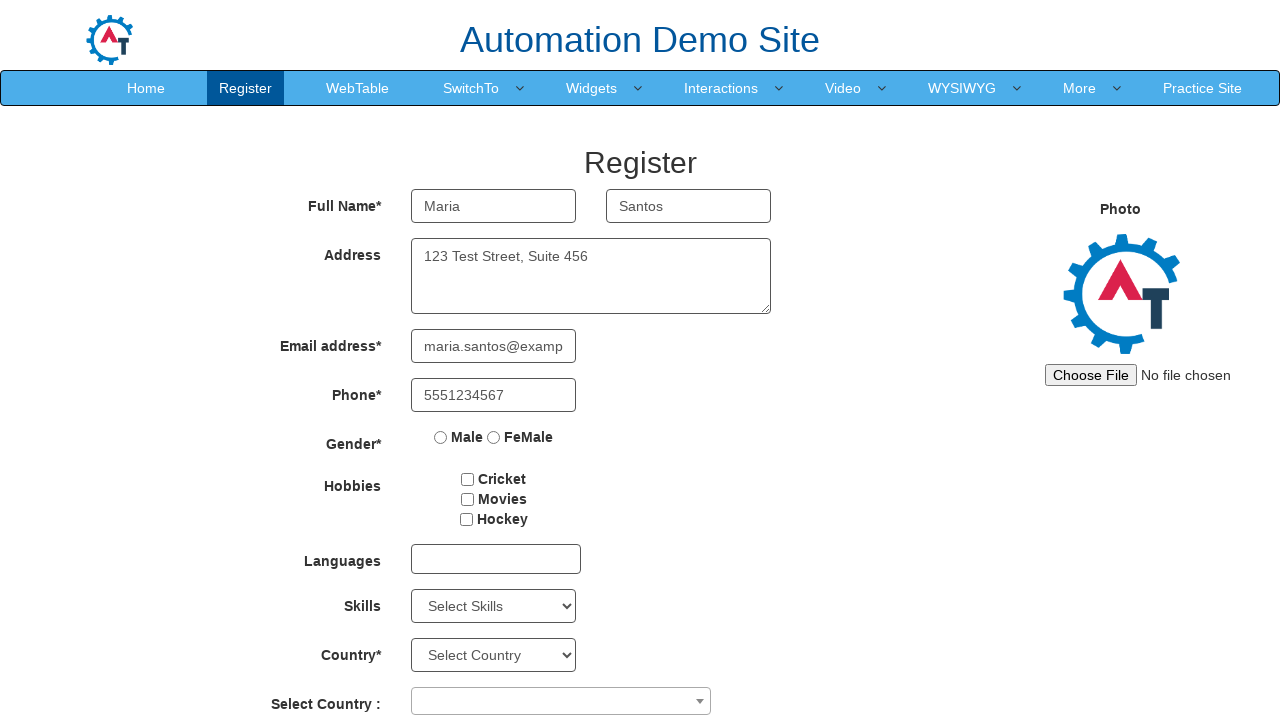

Selected 'Male' gender option at (441, 437) on input[value='Male']
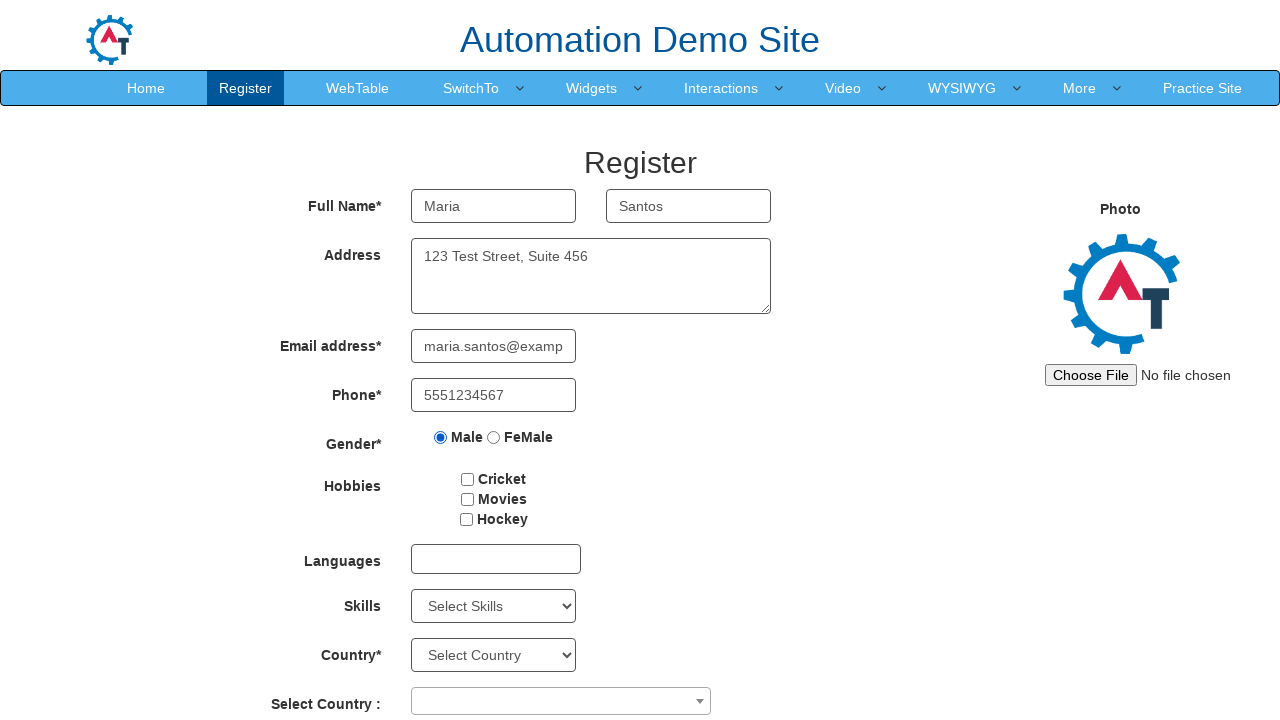

Checked 'Cricket' hobby checkbox at (467, 499) on #checkbox2
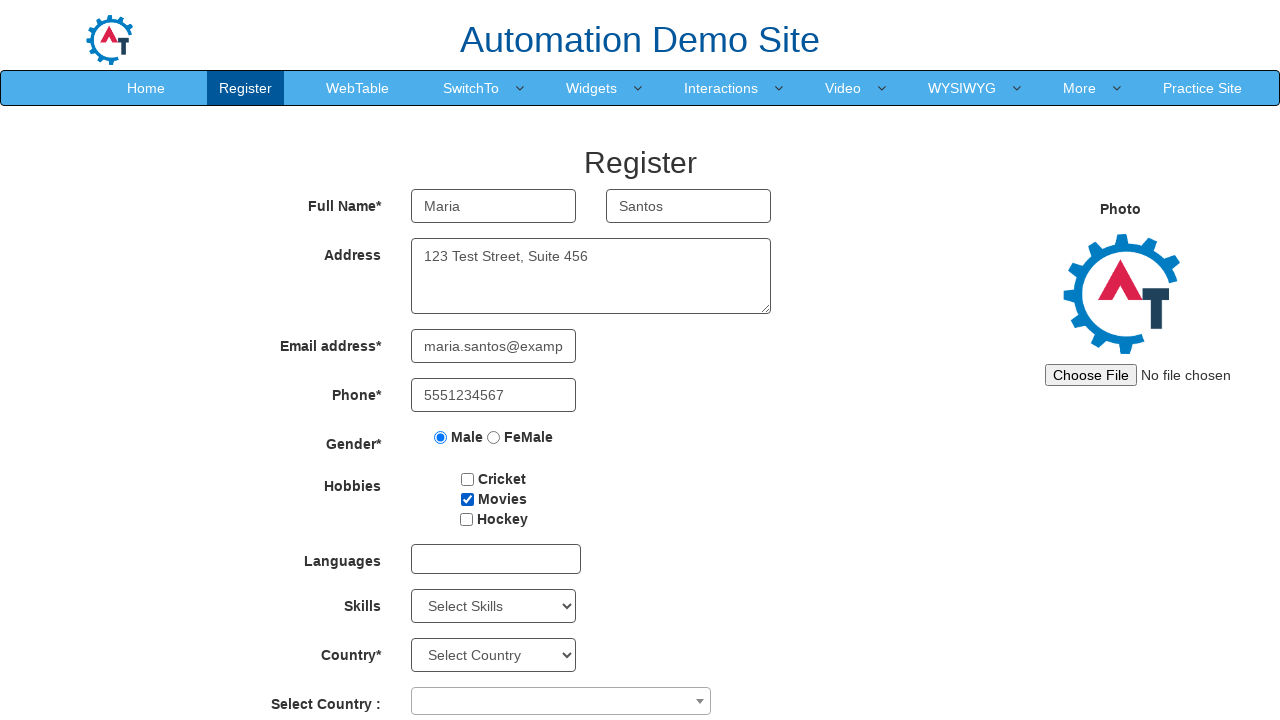

Clicked language multi-select dropdown to open at (496, 559) on #msdd
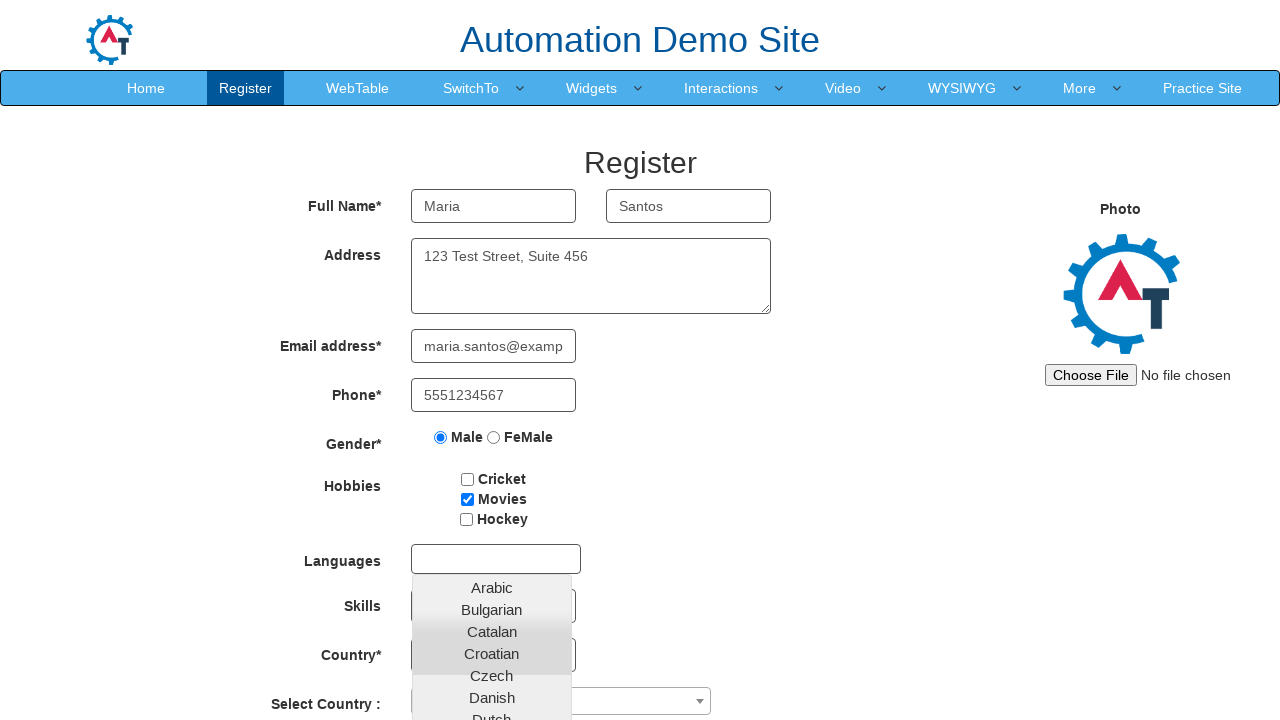

Scrolled down to view more dropdown options
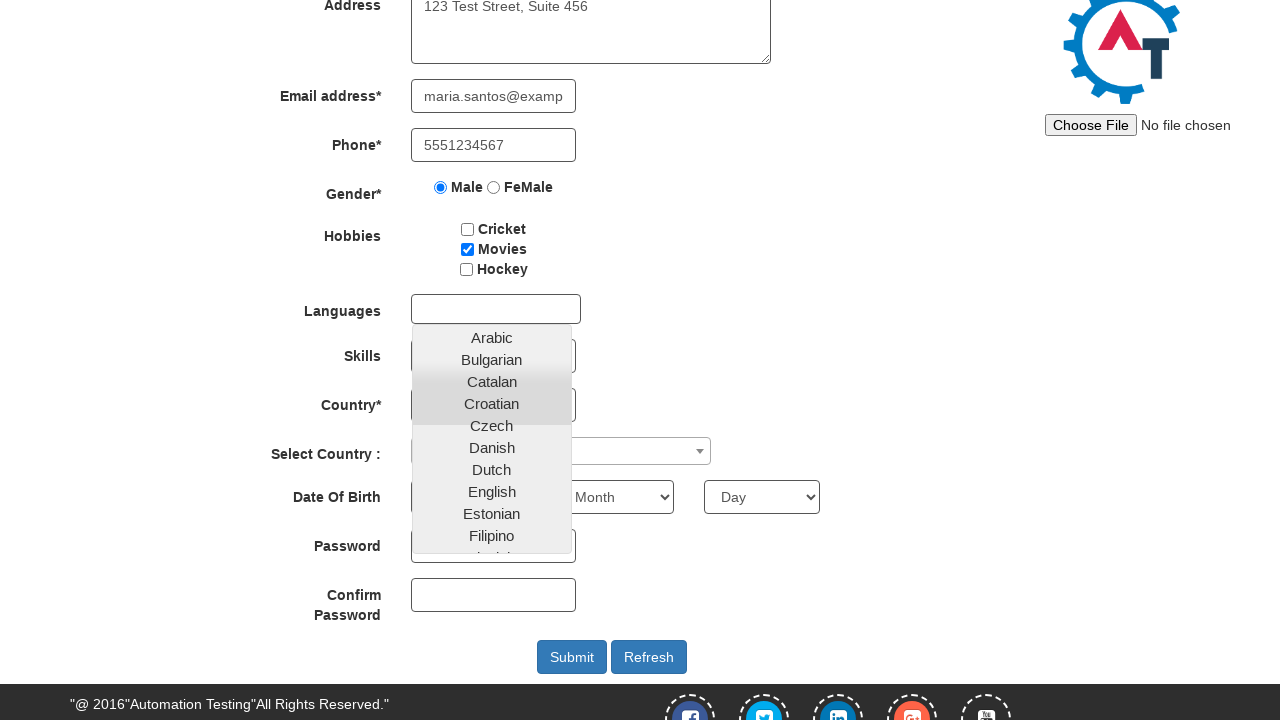

Selected 'Portuguese' from language dropdown at (492, 438) on a.ui-corner-all:text('Portuguese')
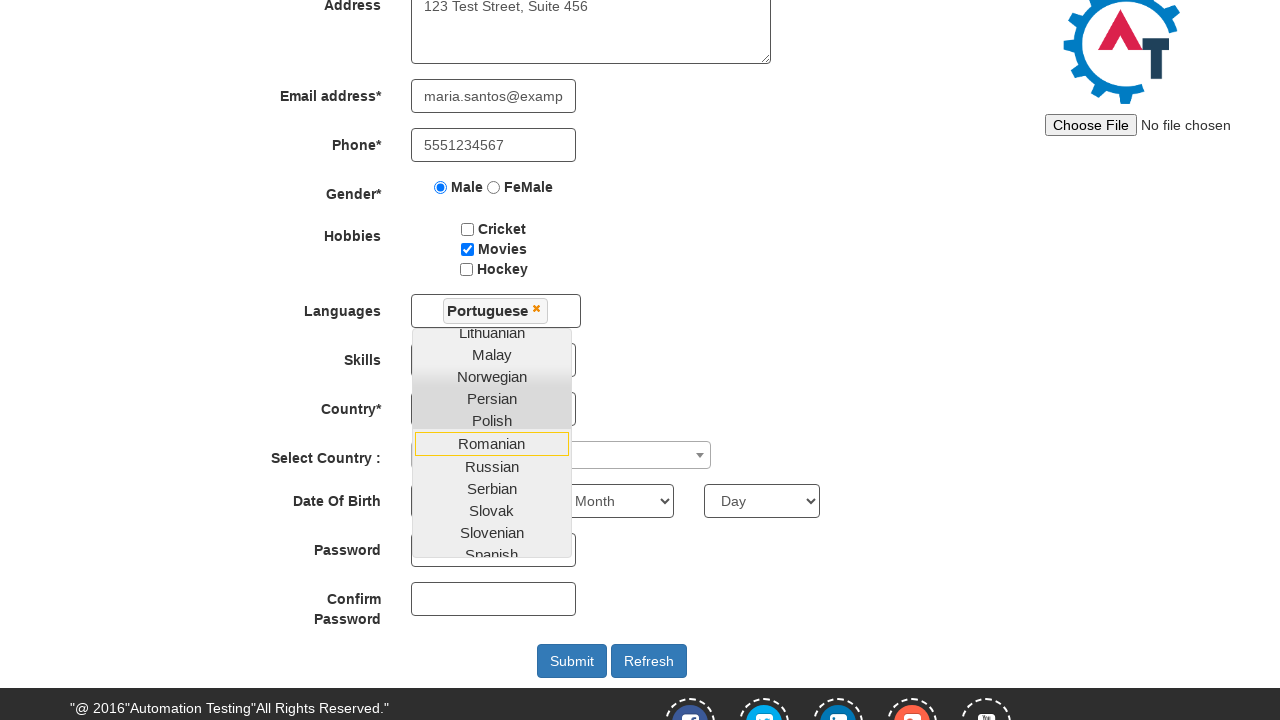

Pressed Enter to close language dropdown
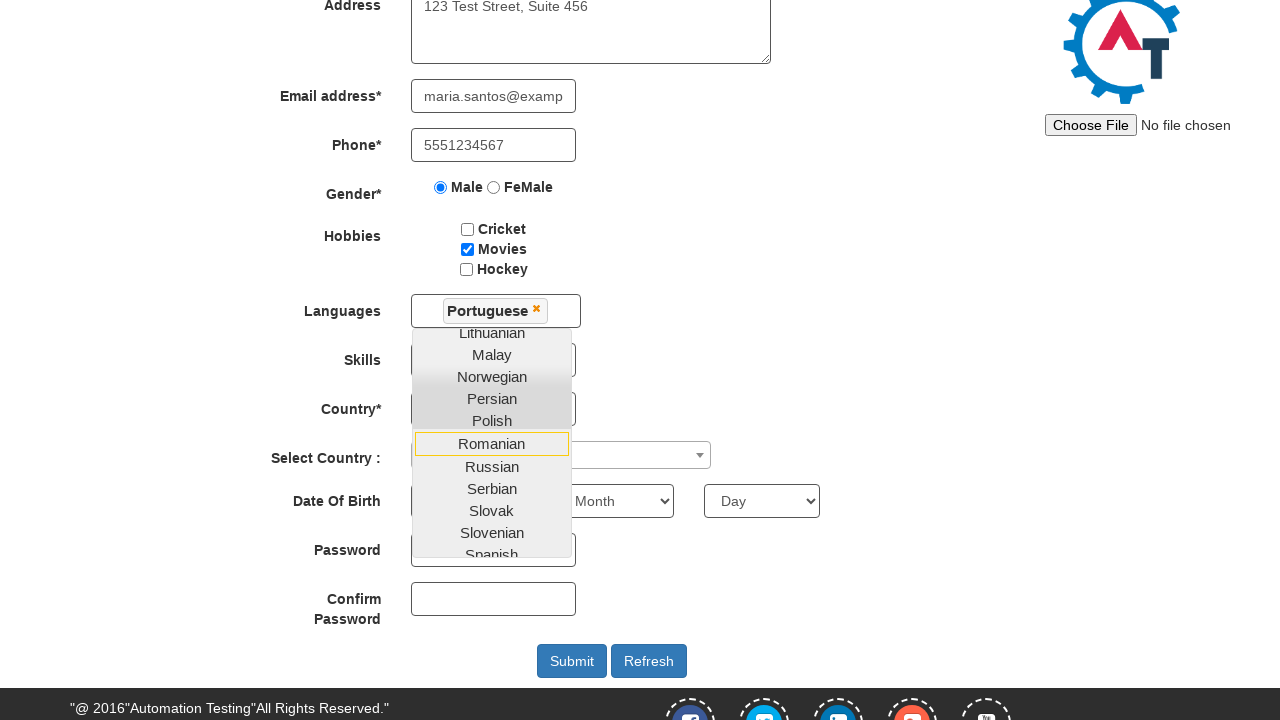

Selected 'SQL' skill from dropdown on #Skills
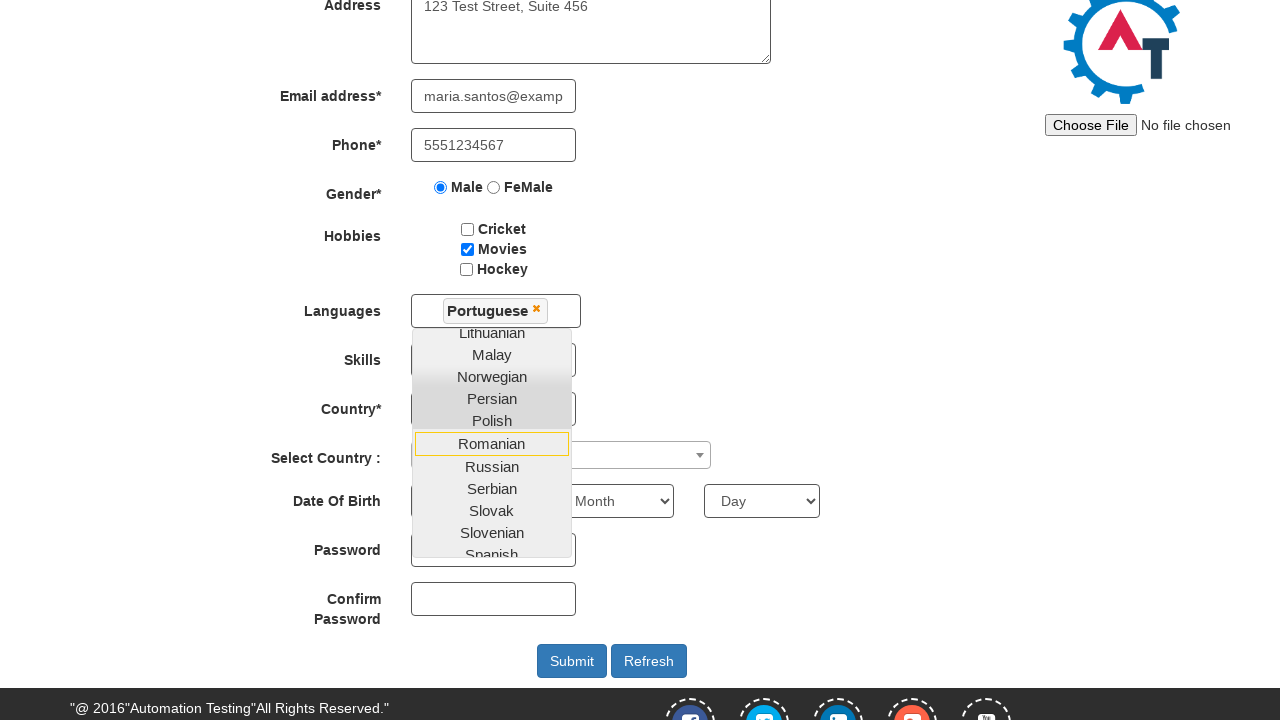

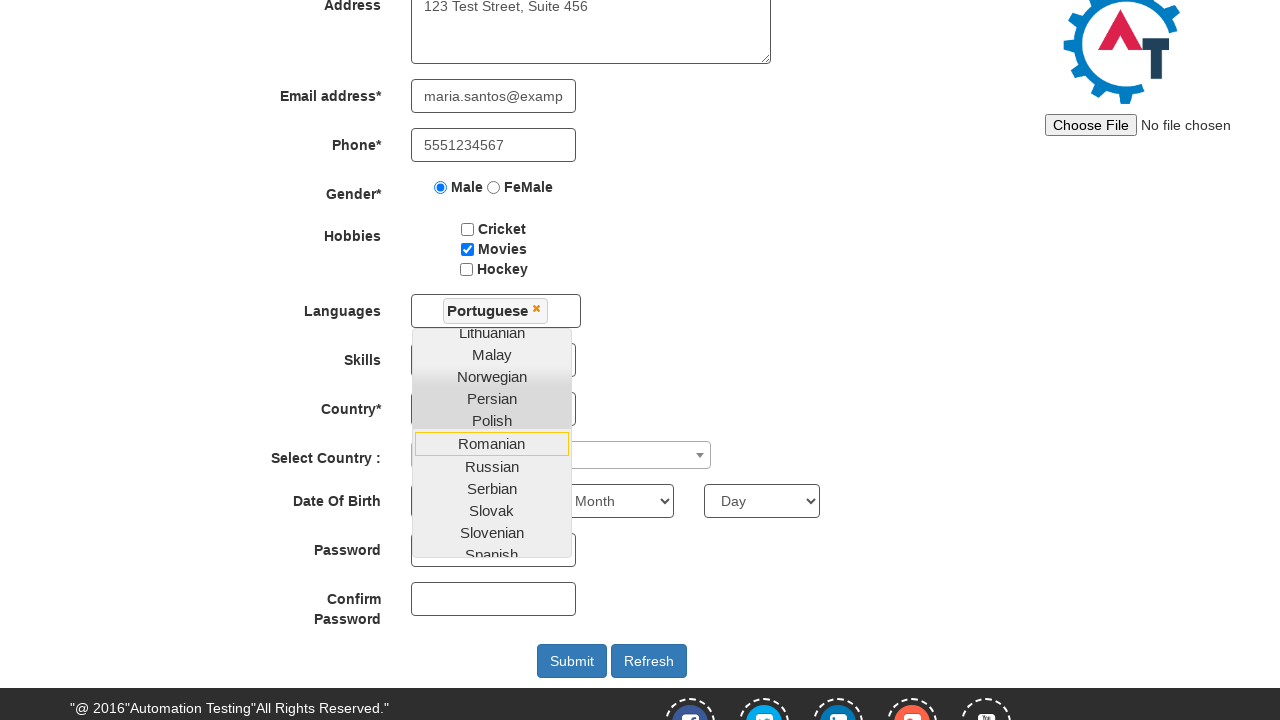